Tests the login error handling by entering incorrect credentials and verifying that the appropriate error message "Incorrect login or password" is displayed.

Starting URL: https://login1.nextbasecrm.com/

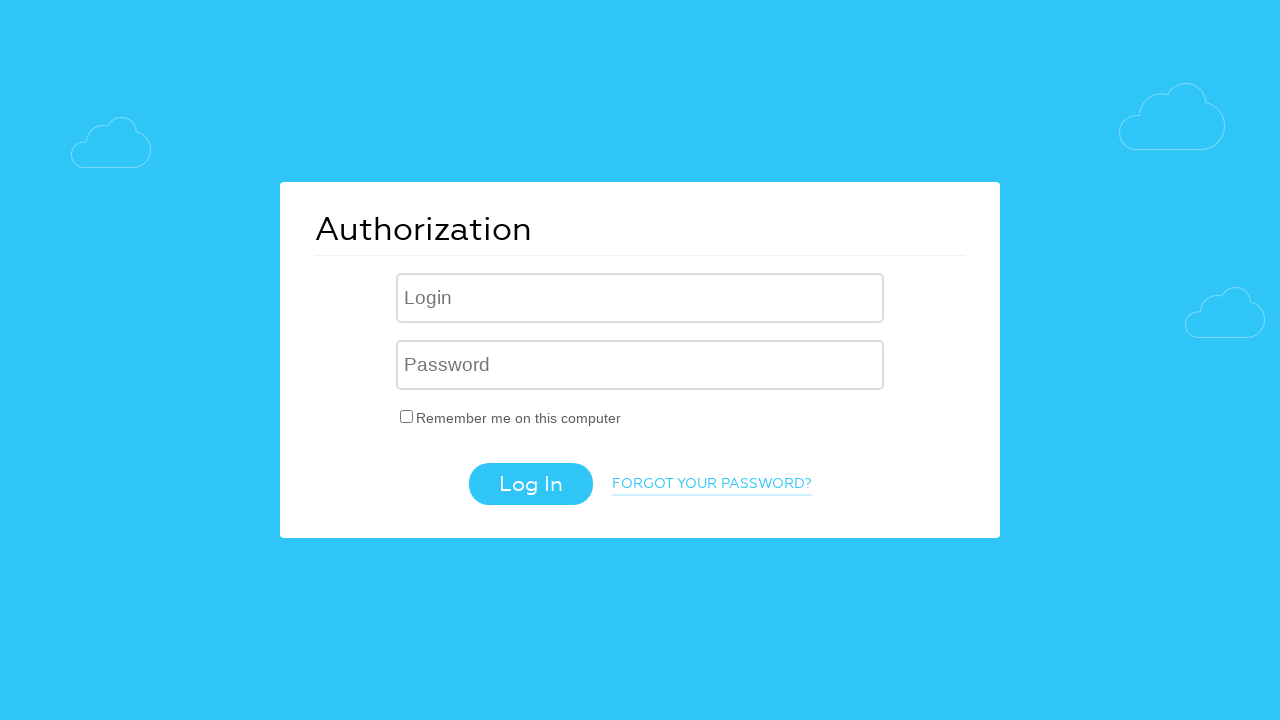

Filled login field with incorrect username 'incorrect' on .login-inp
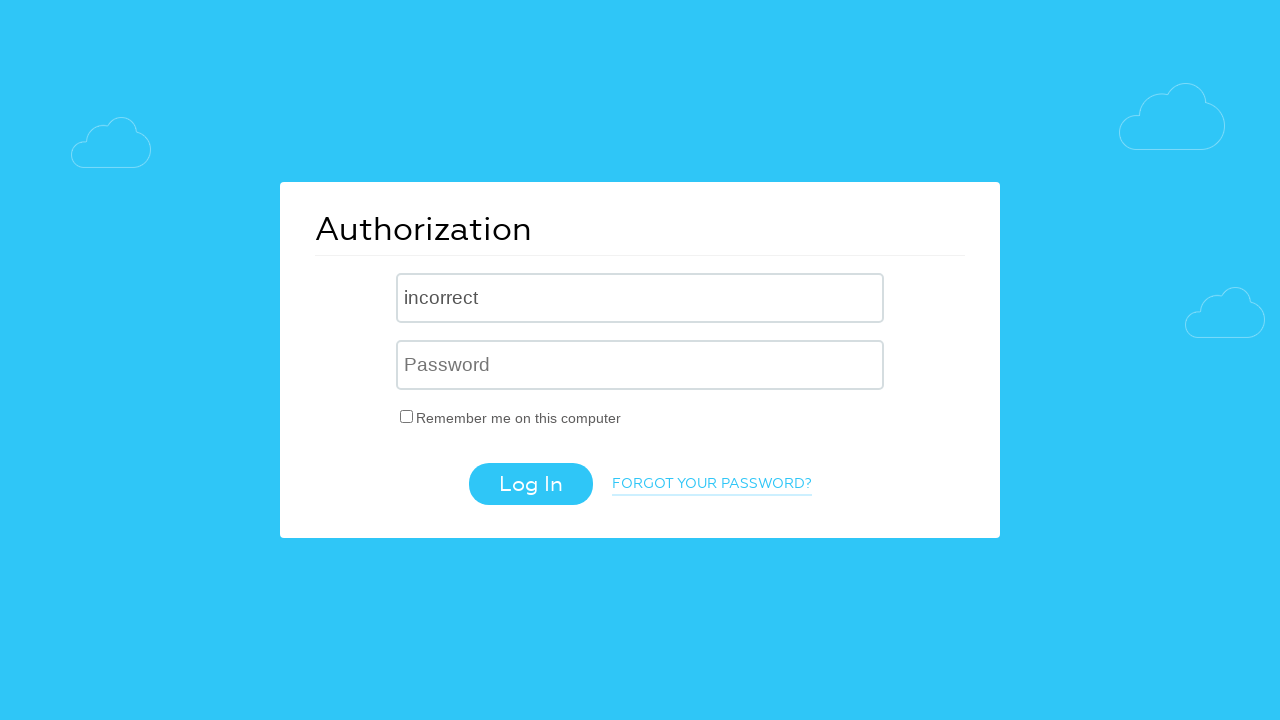

Filled password field with incorrect password 'fhgfhg' on input[name='USER_PASSWORD']
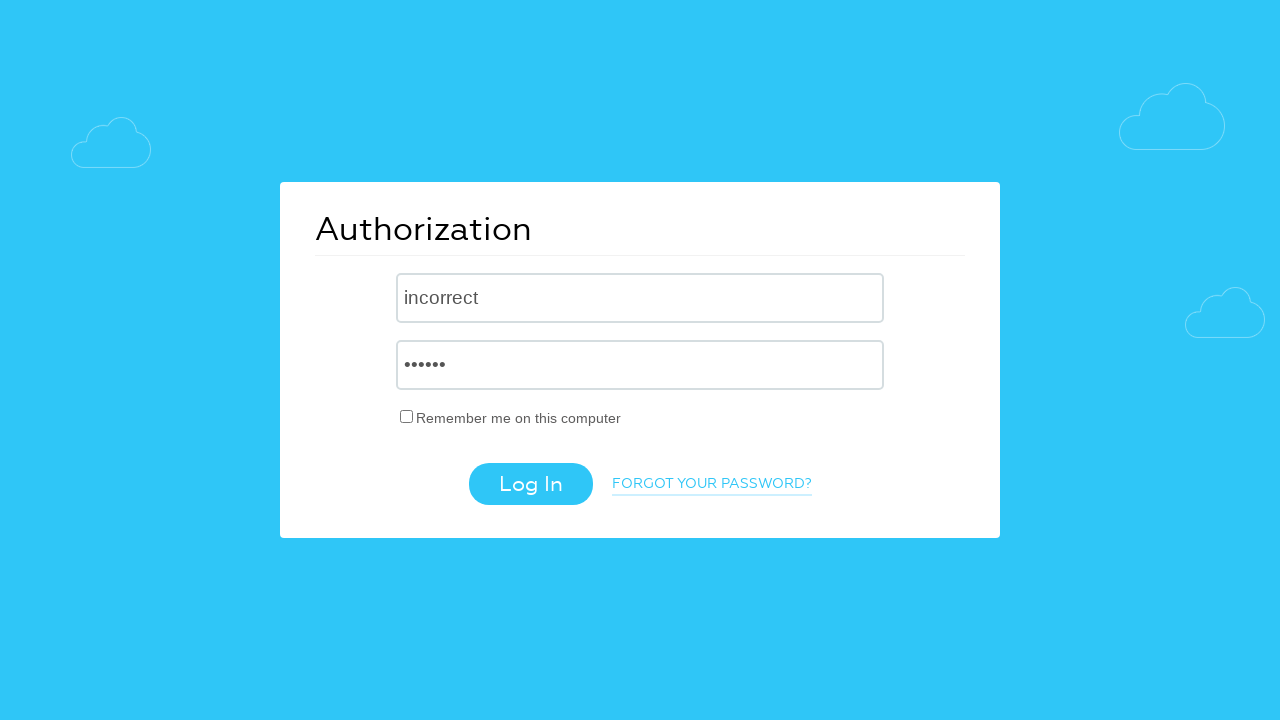

Clicked login button to submit incorrect credentials at (530, 484) on .login-btn
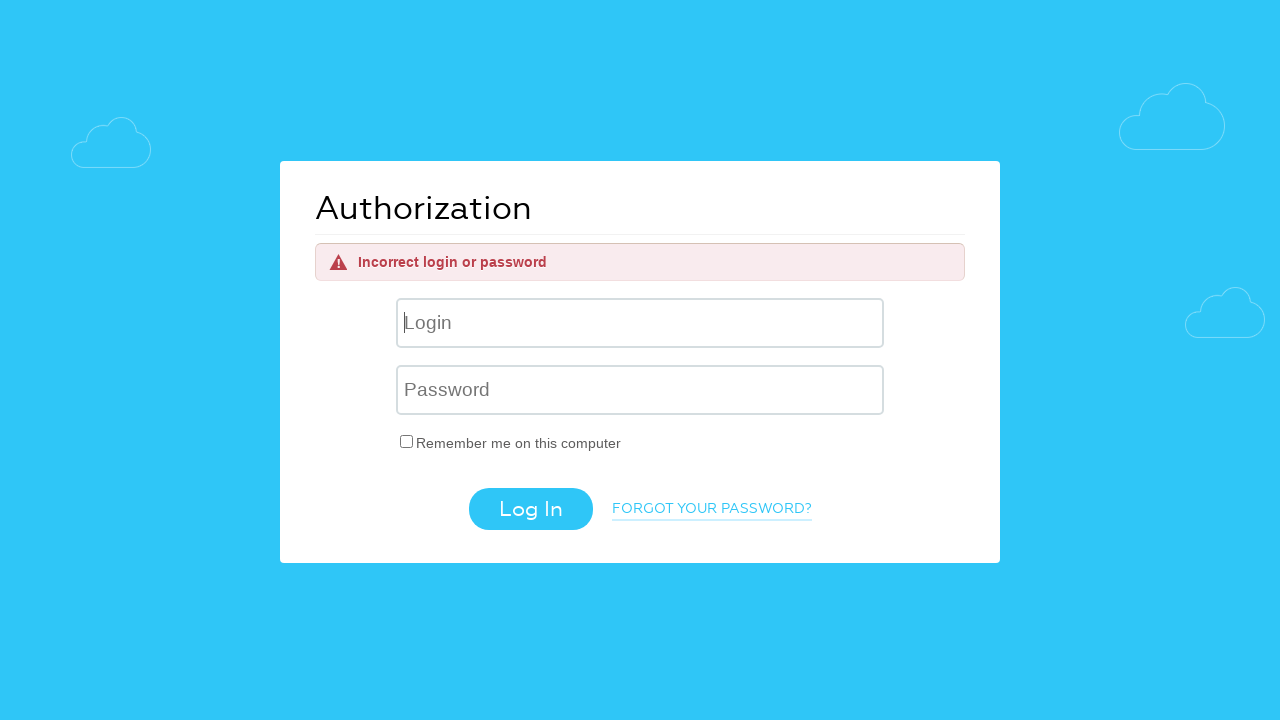

Error message element appeared on page
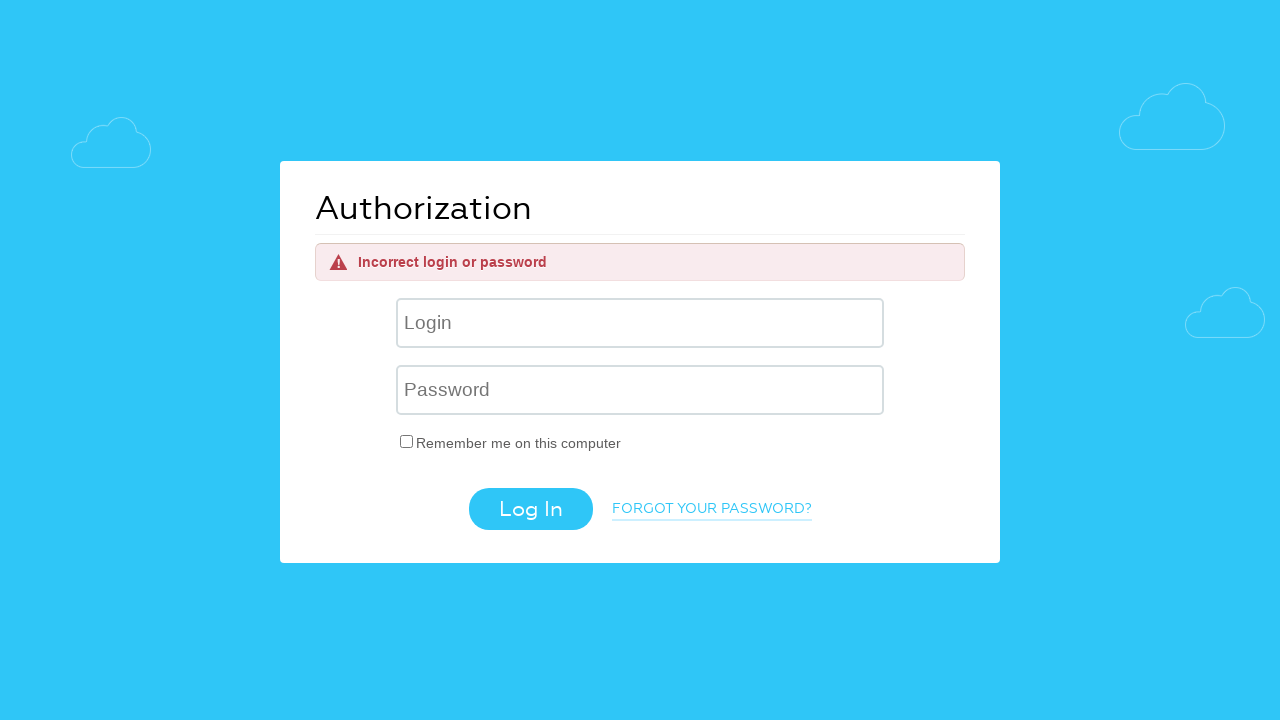

Retrieved error message text content
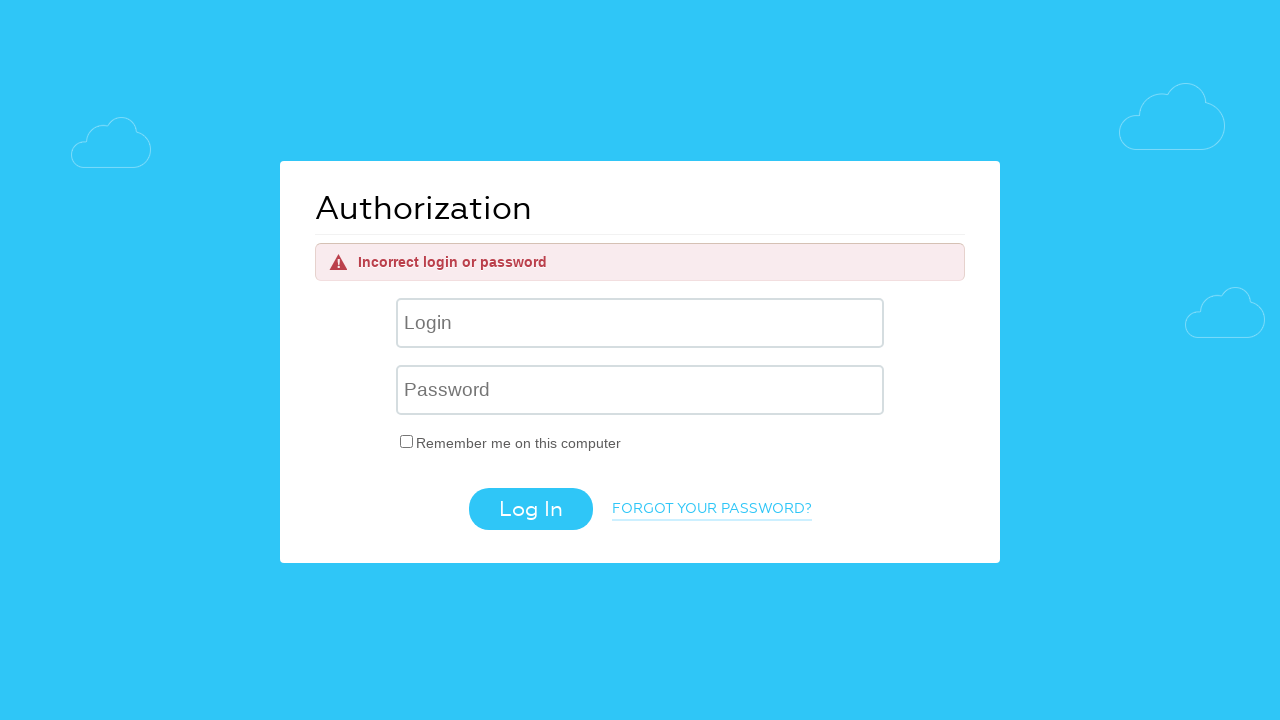

Verified error message matches expected text 'Incorrect login or password'
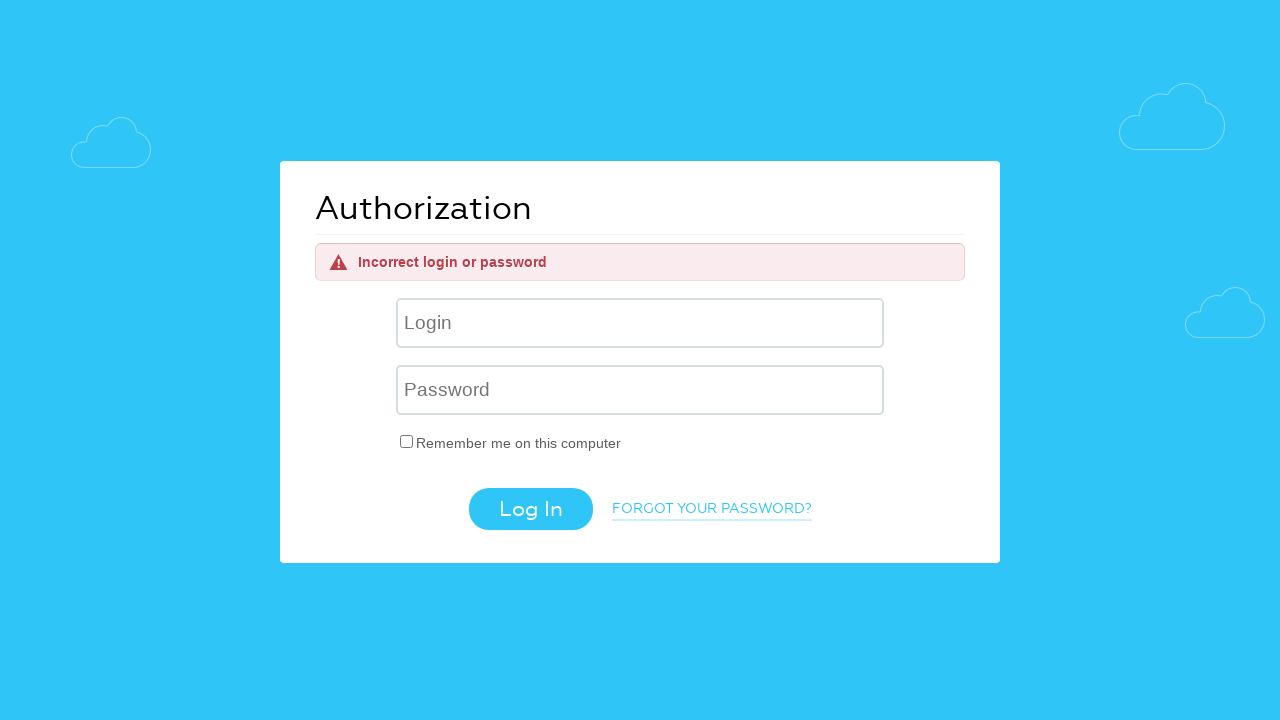

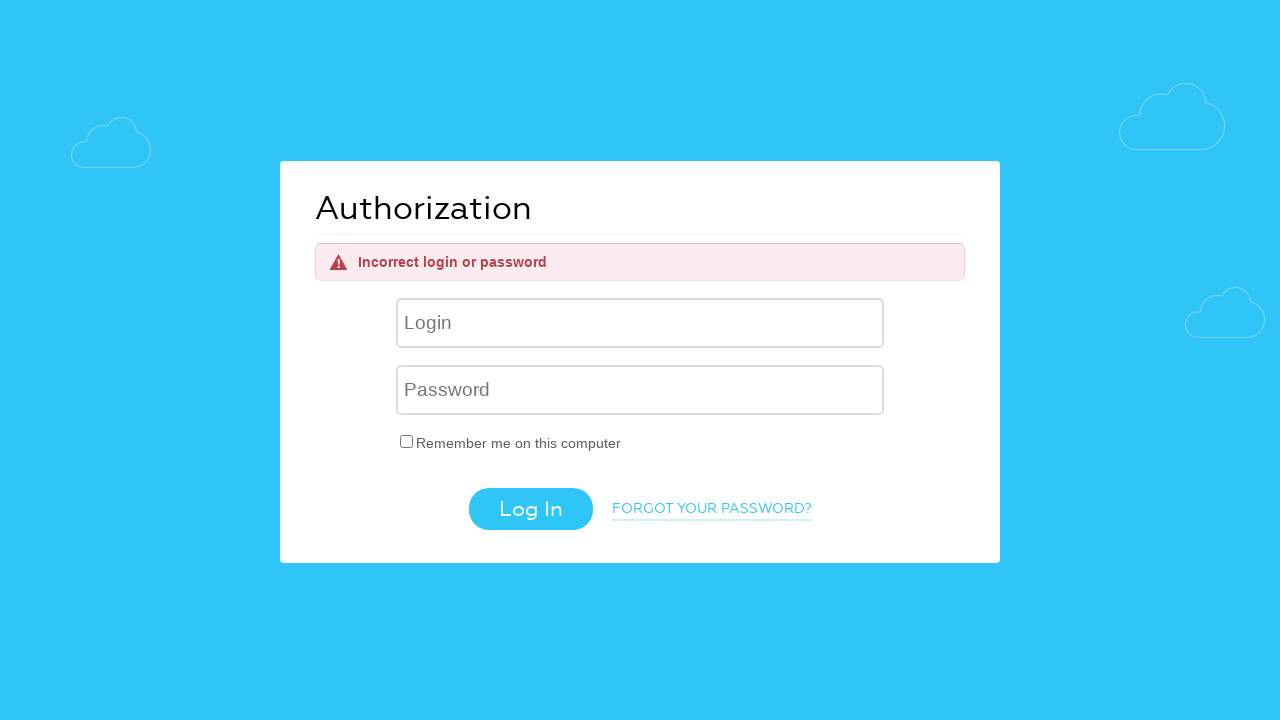